Tests that clicking the site logo navigates back to the main page

Starting URL: https://movies-finder.firebaseapp.com/actor/35742

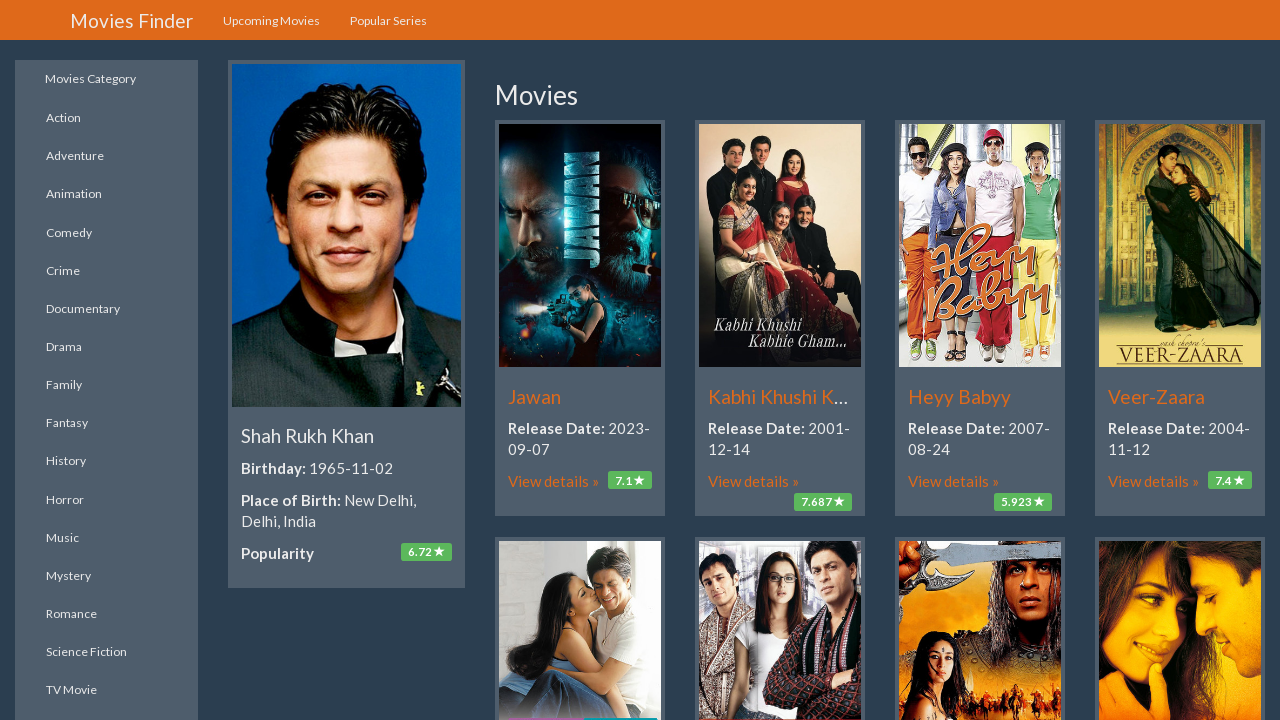

Clicked the site logo in navbar at (132, 20) on .navbar-brand
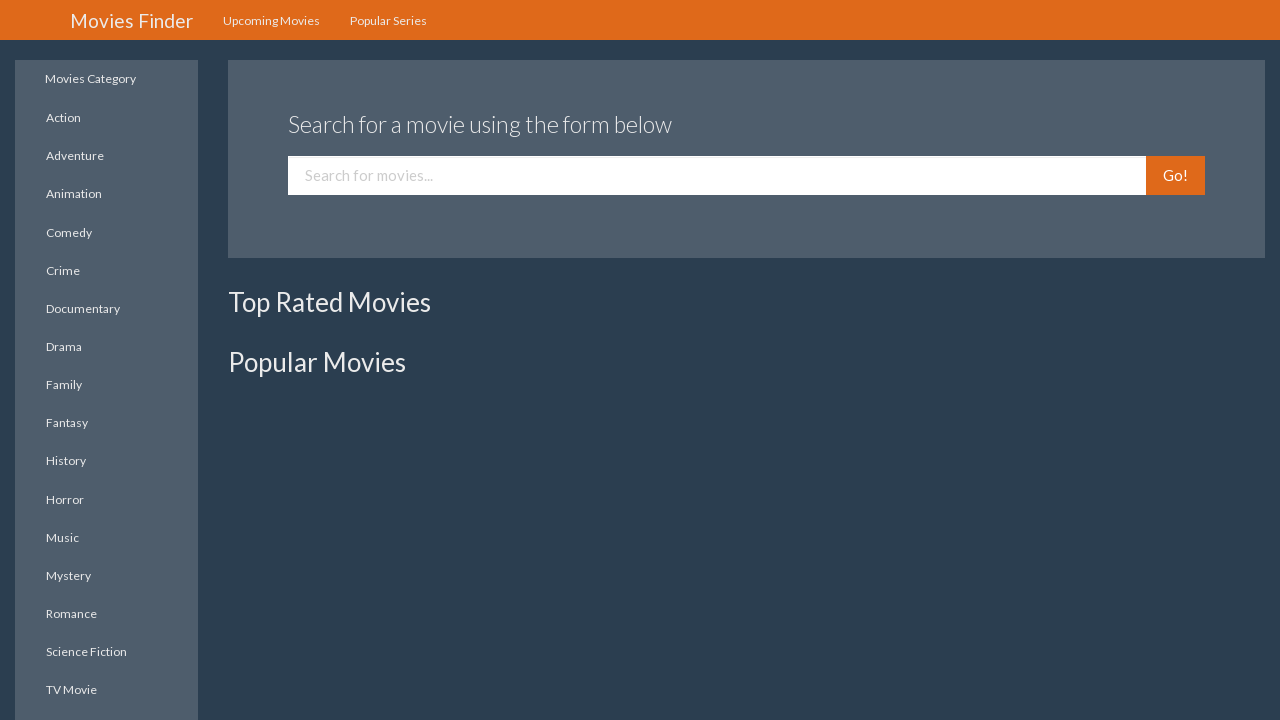

Verified navigation to main page
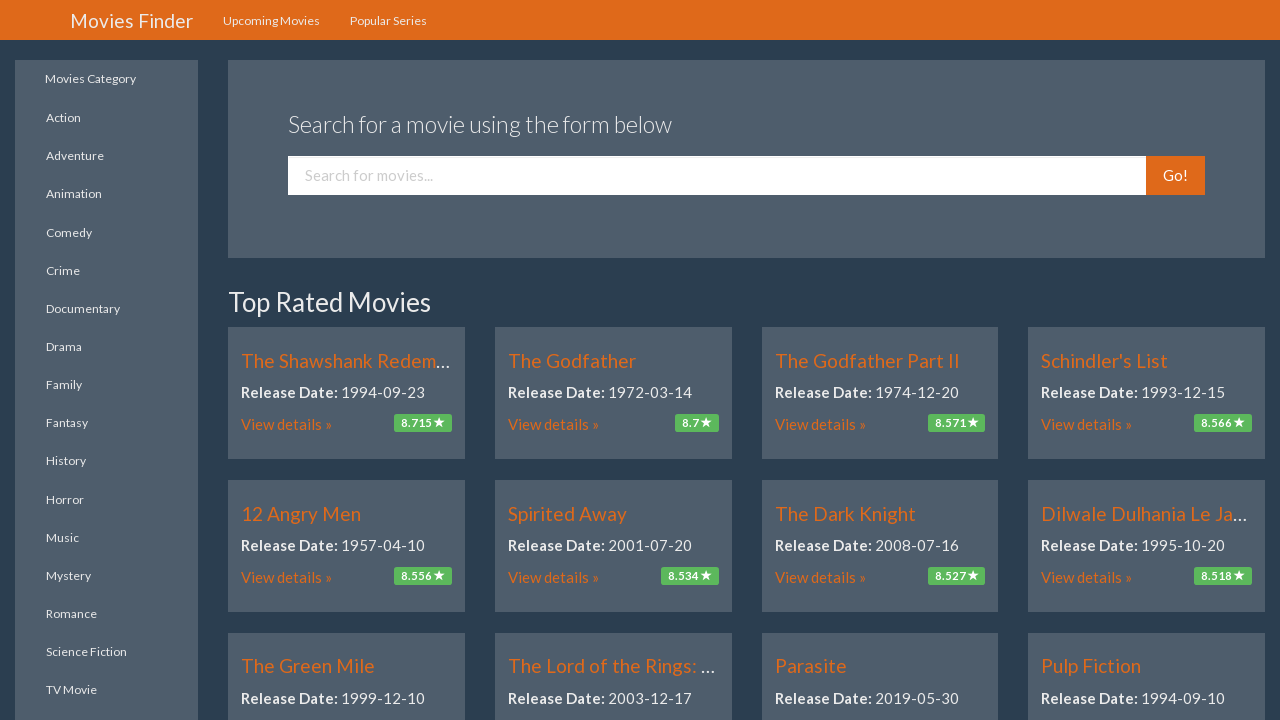

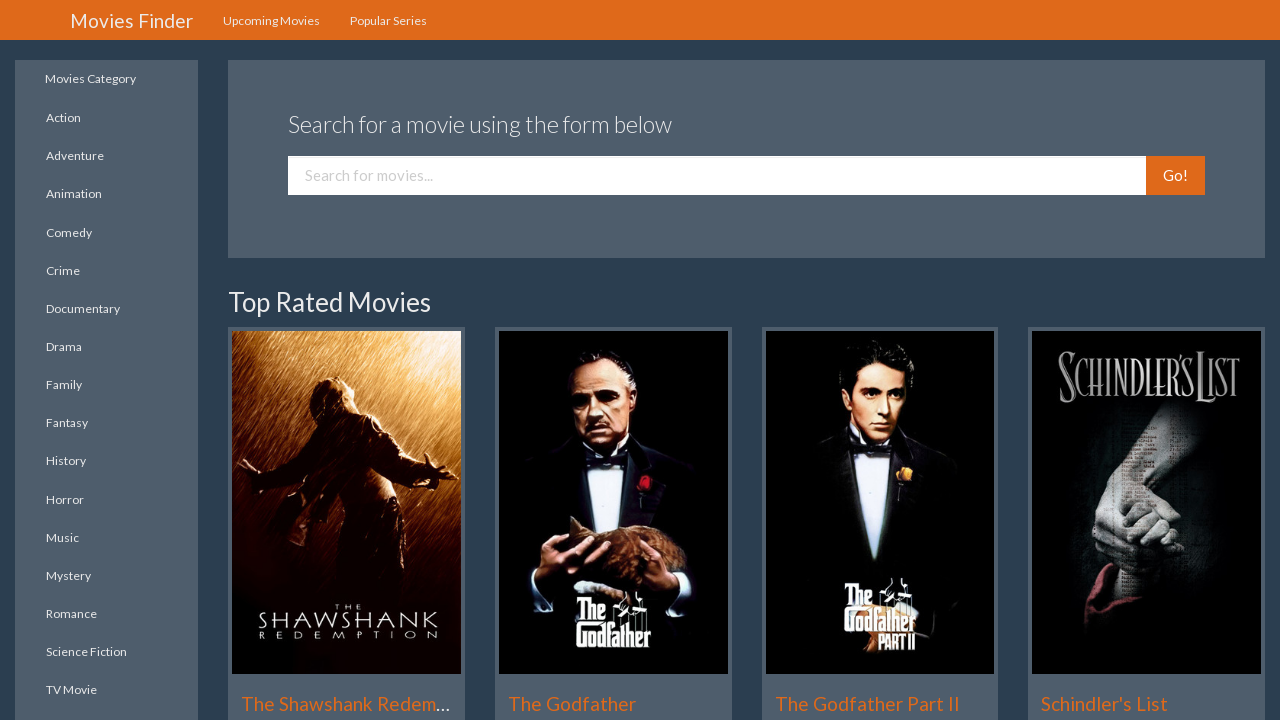